Tests infinite scroll functionality by scrolling down the page multiple times and verifying that new images load as the user scrolls. The test scrolls up to 5 times and checks that the page height increases with each scroll.

Starting URL: https://infinite-scroll.com/demo/masonry/

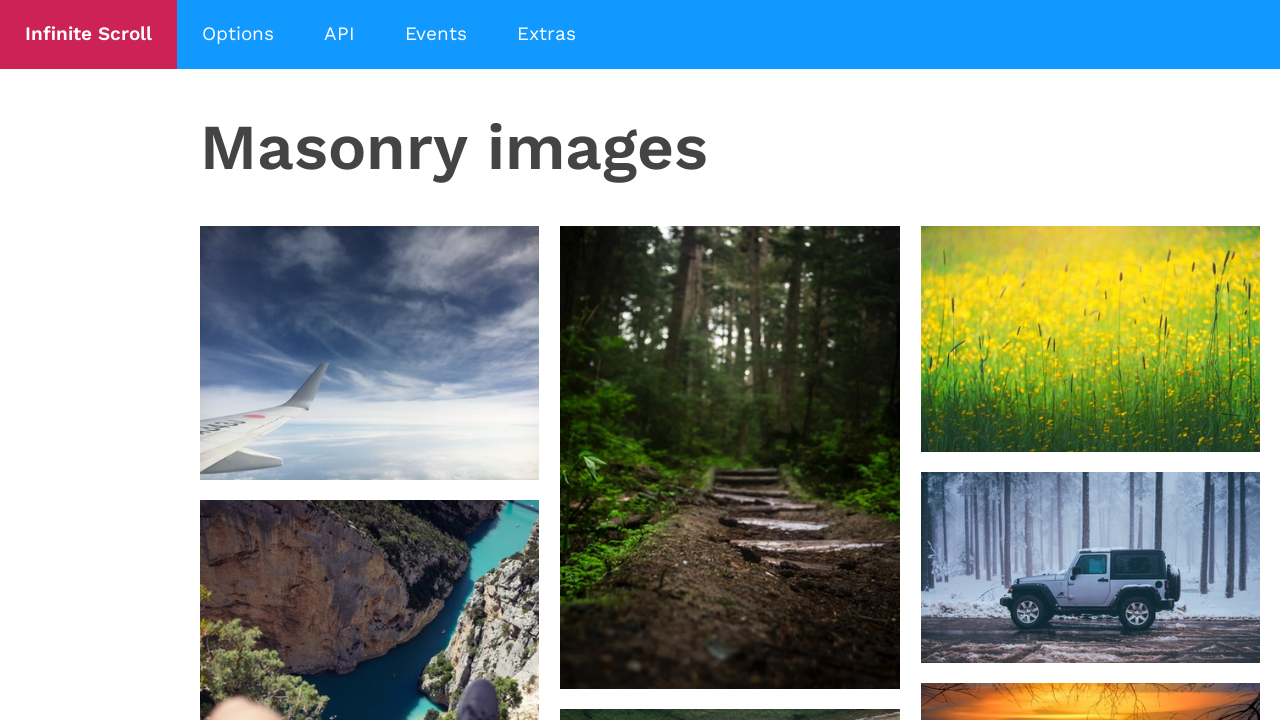

Waited 3 seconds for initial page load
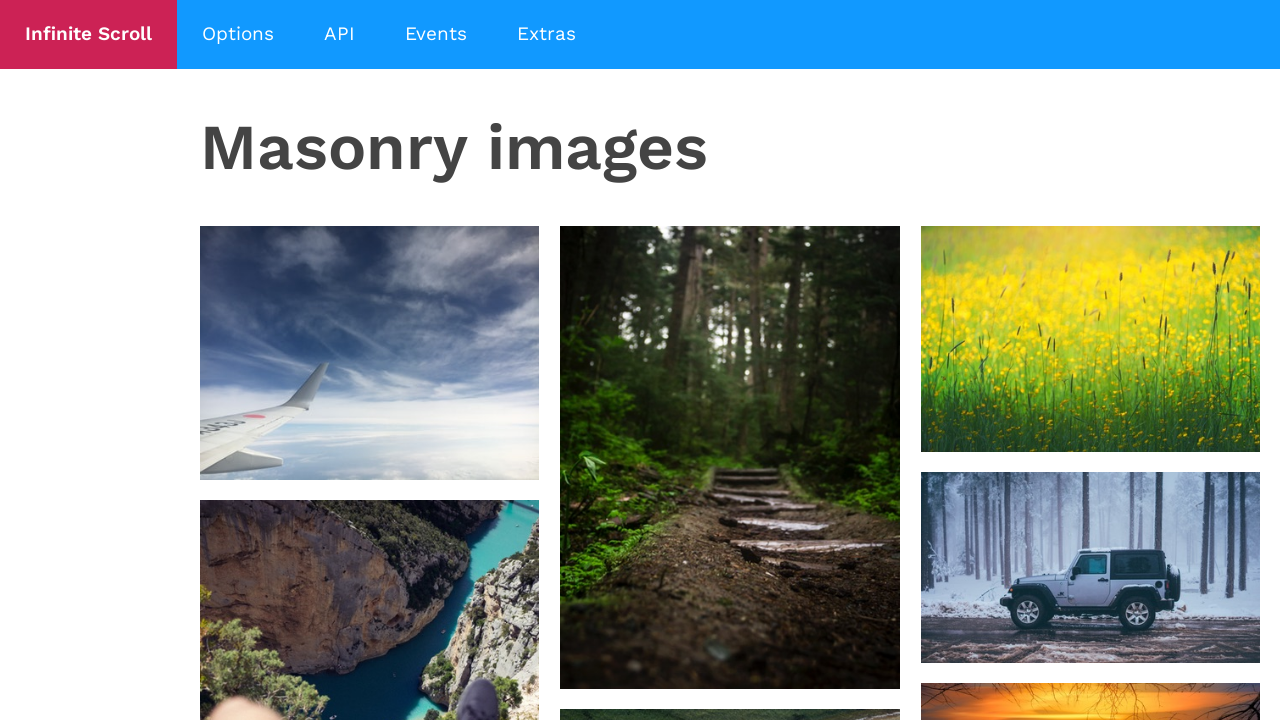

Retrieved initial scroll height
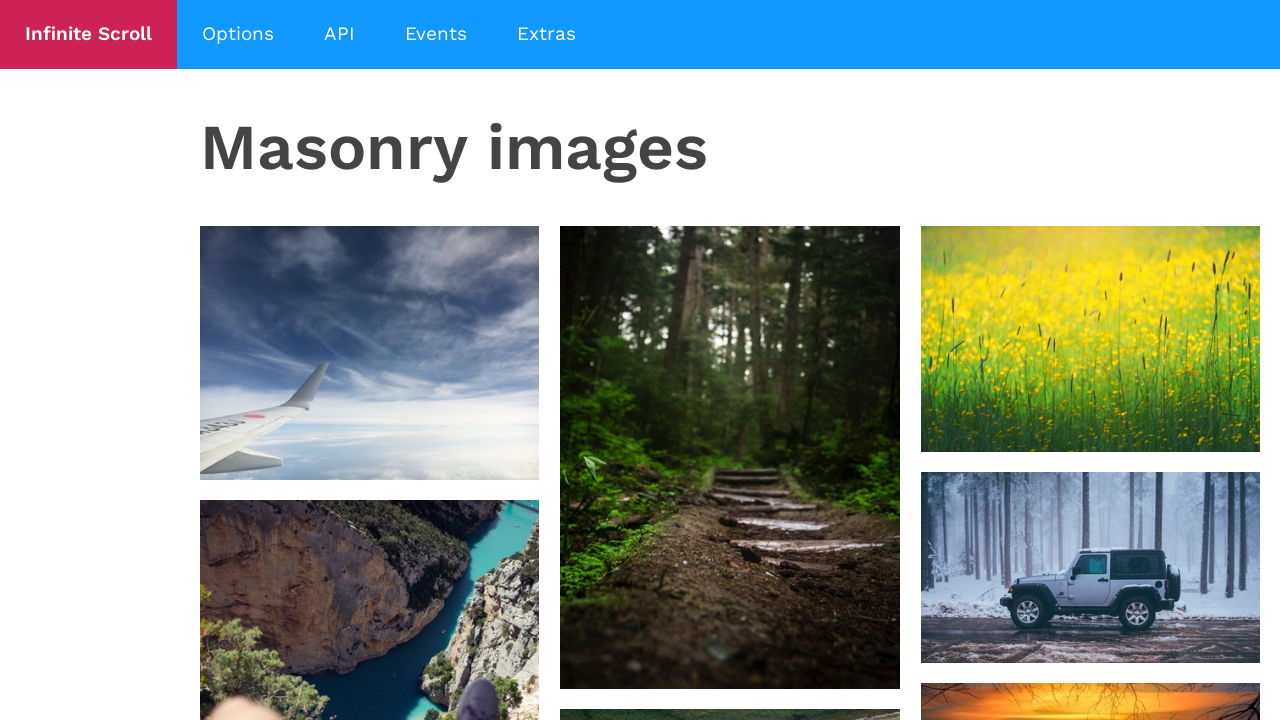

Scrolled to bottom of page (scroll 1/5)
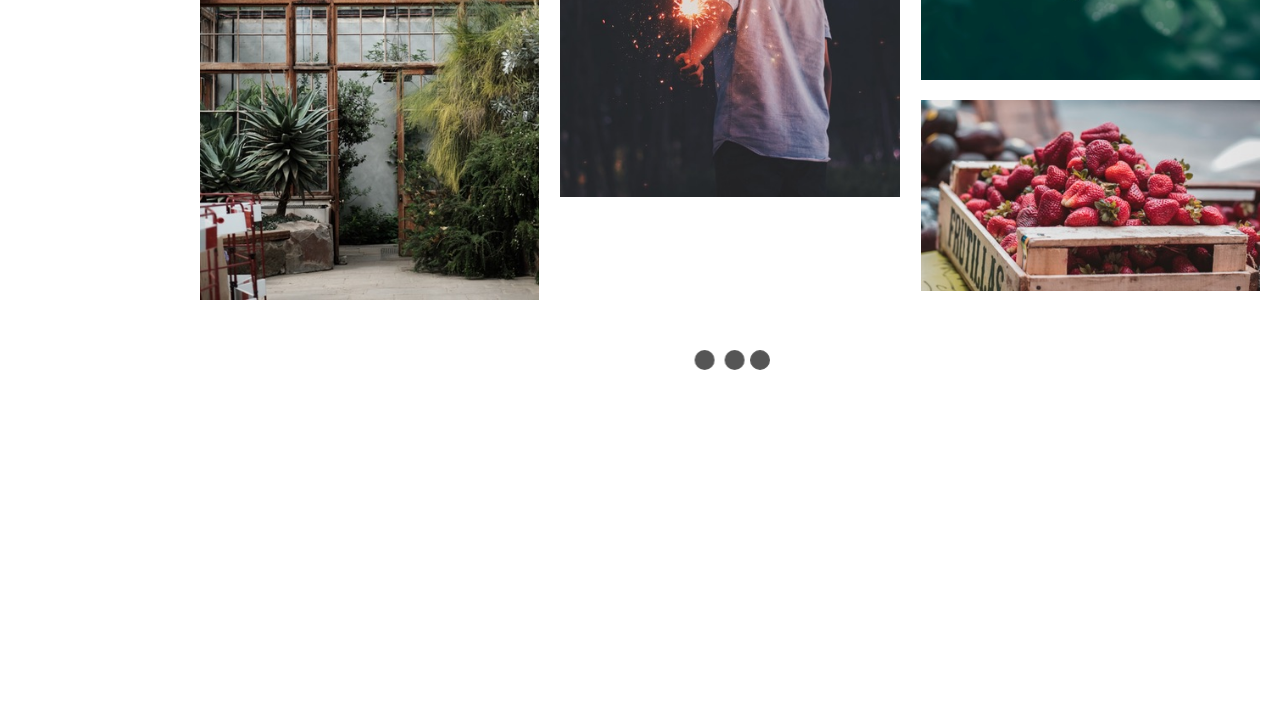

Waited 2 seconds for new content to load
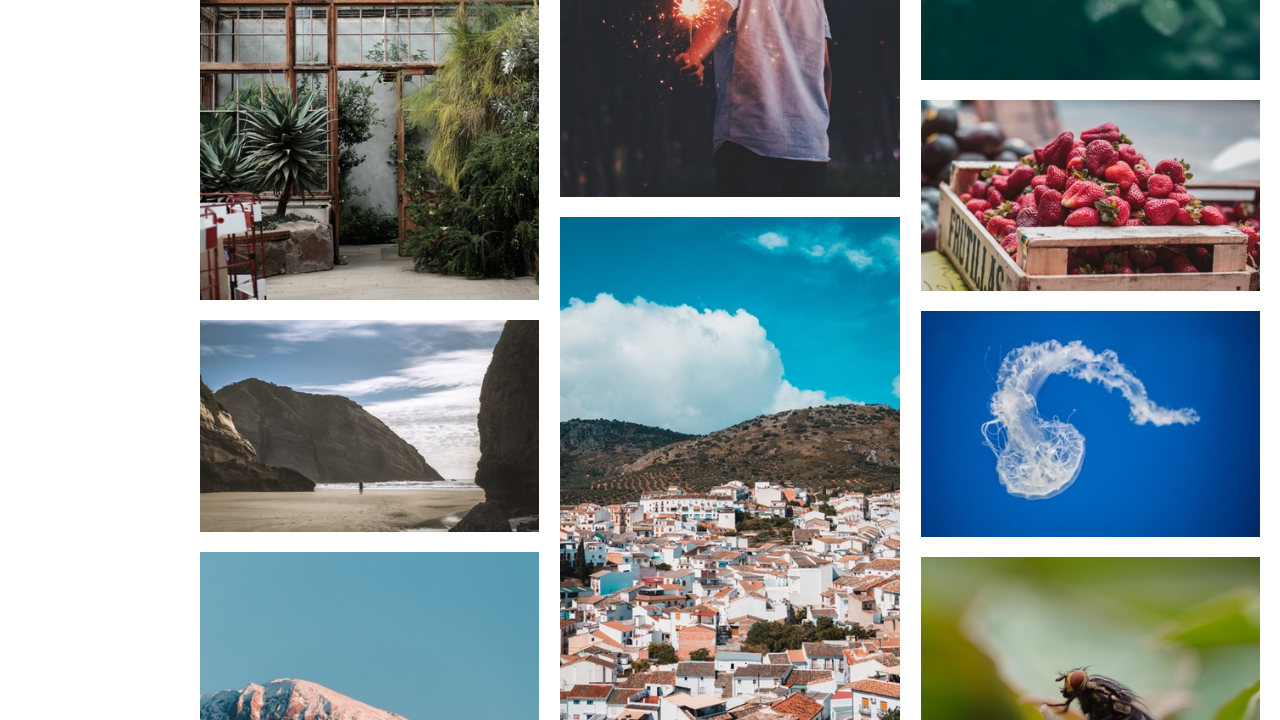

Retrieved new scroll height after loading content
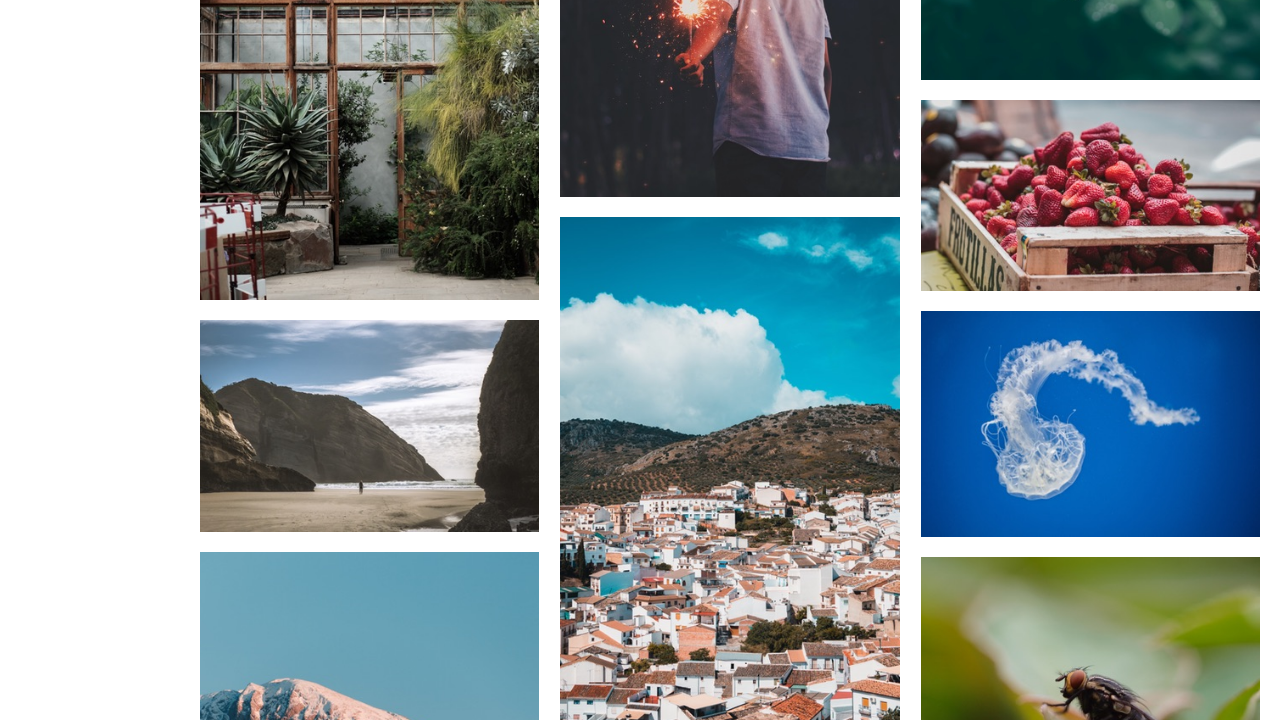

Scrolled to bottom of page (scroll 2/5)
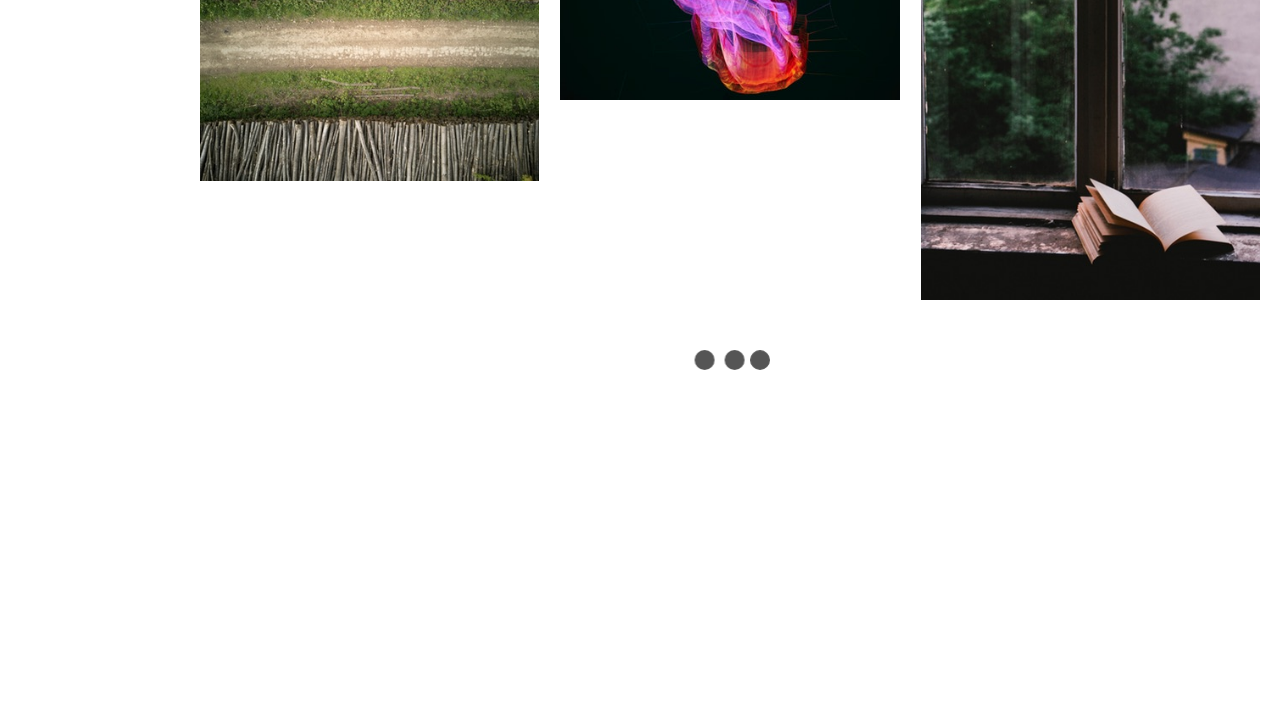

Waited 2 seconds for new content to load
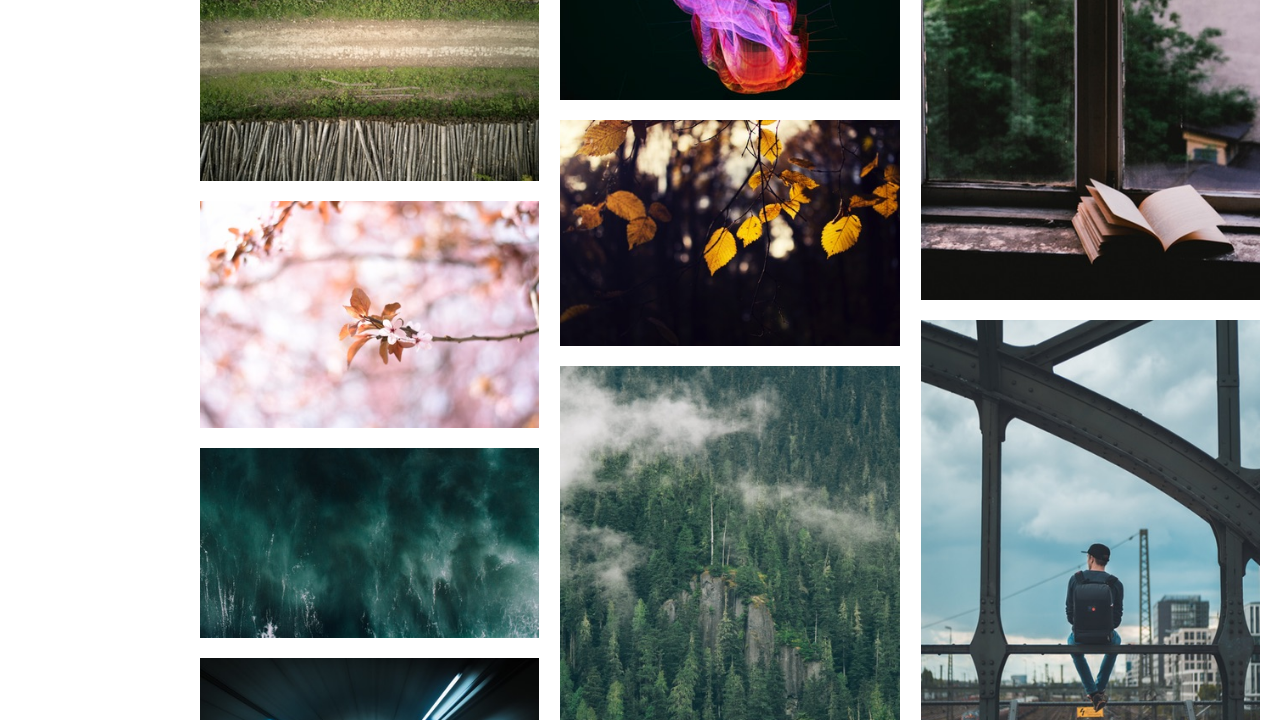

Retrieved new scroll height after loading content
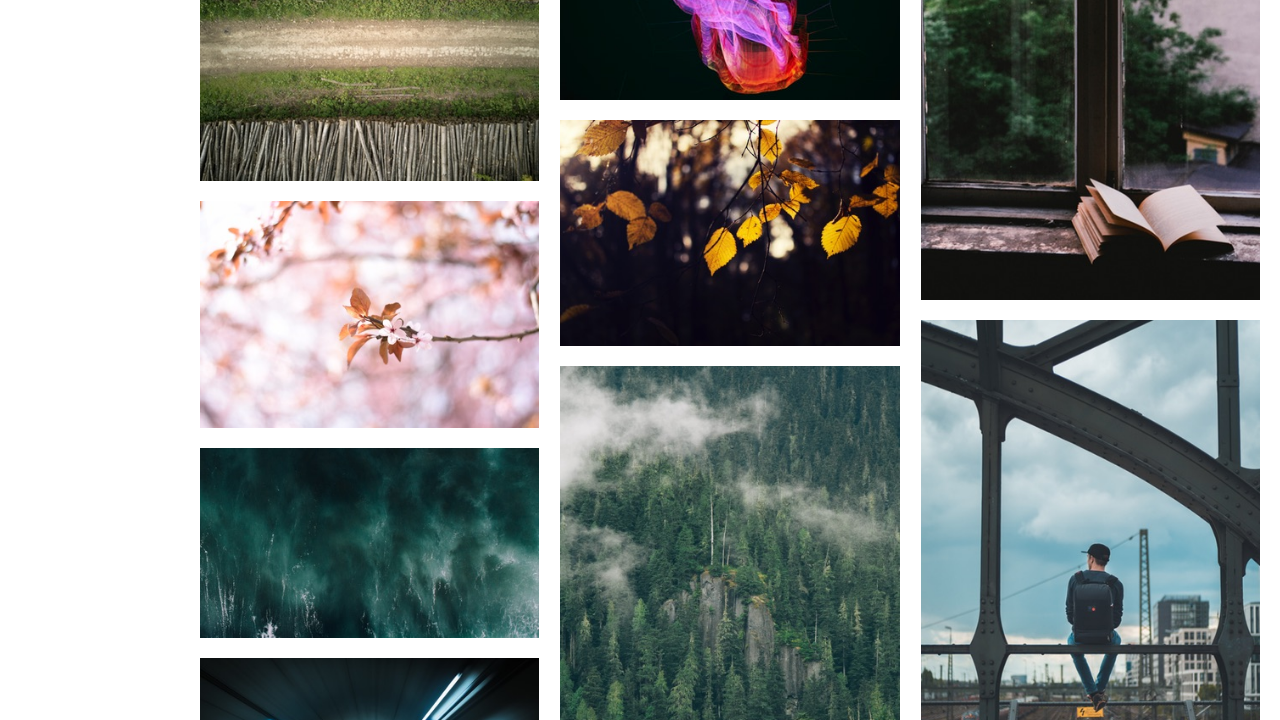

Scrolled to bottom of page (scroll 3/5)
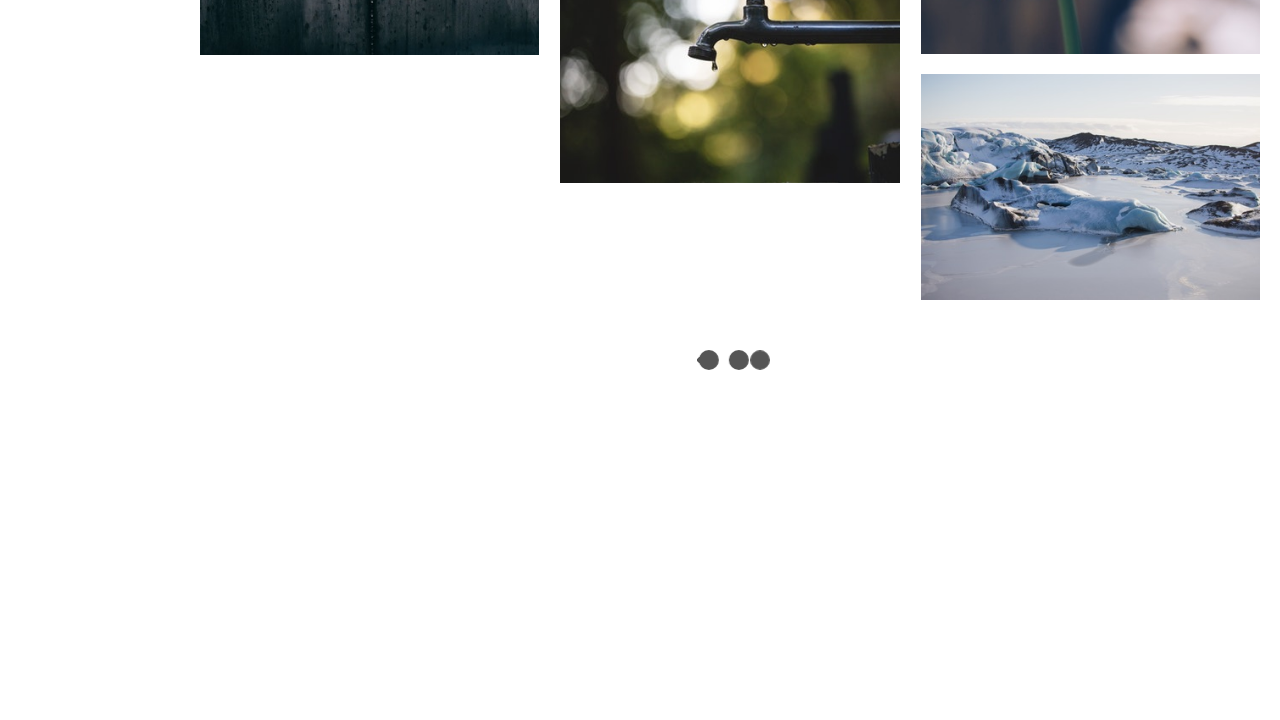

Waited 2 seconds for new content to load
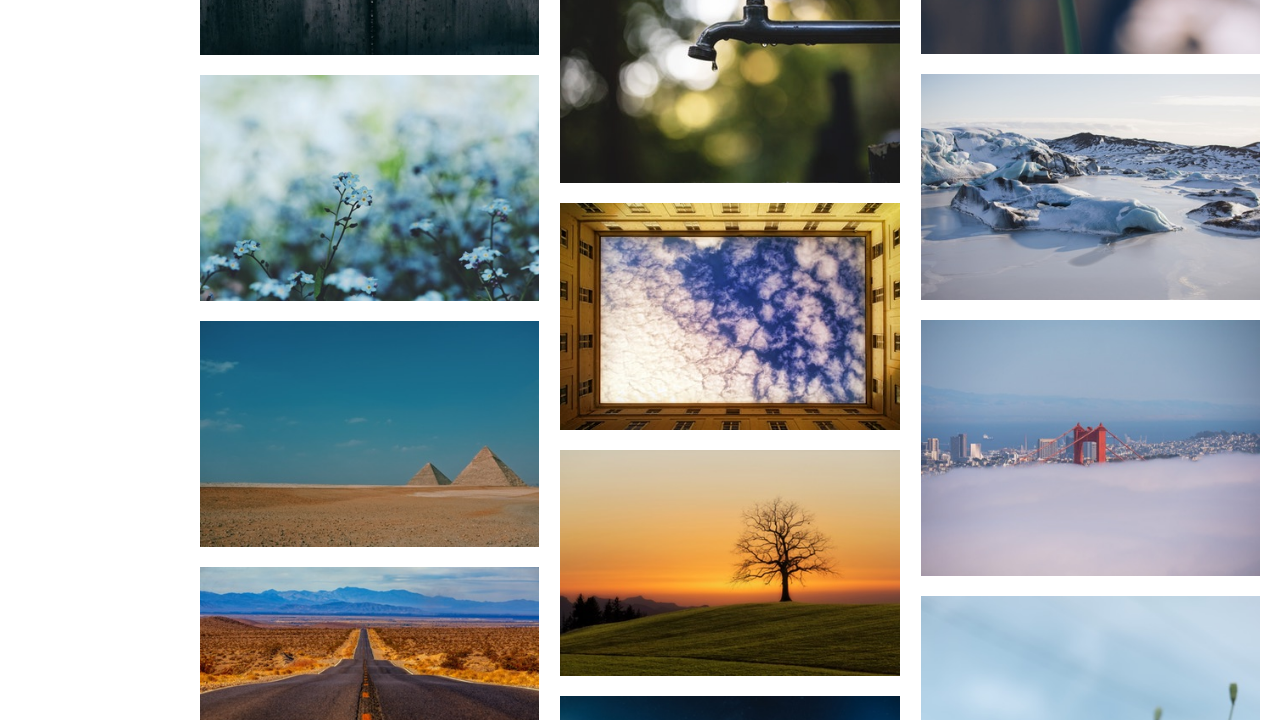

Retrieved new scroll height after loading content
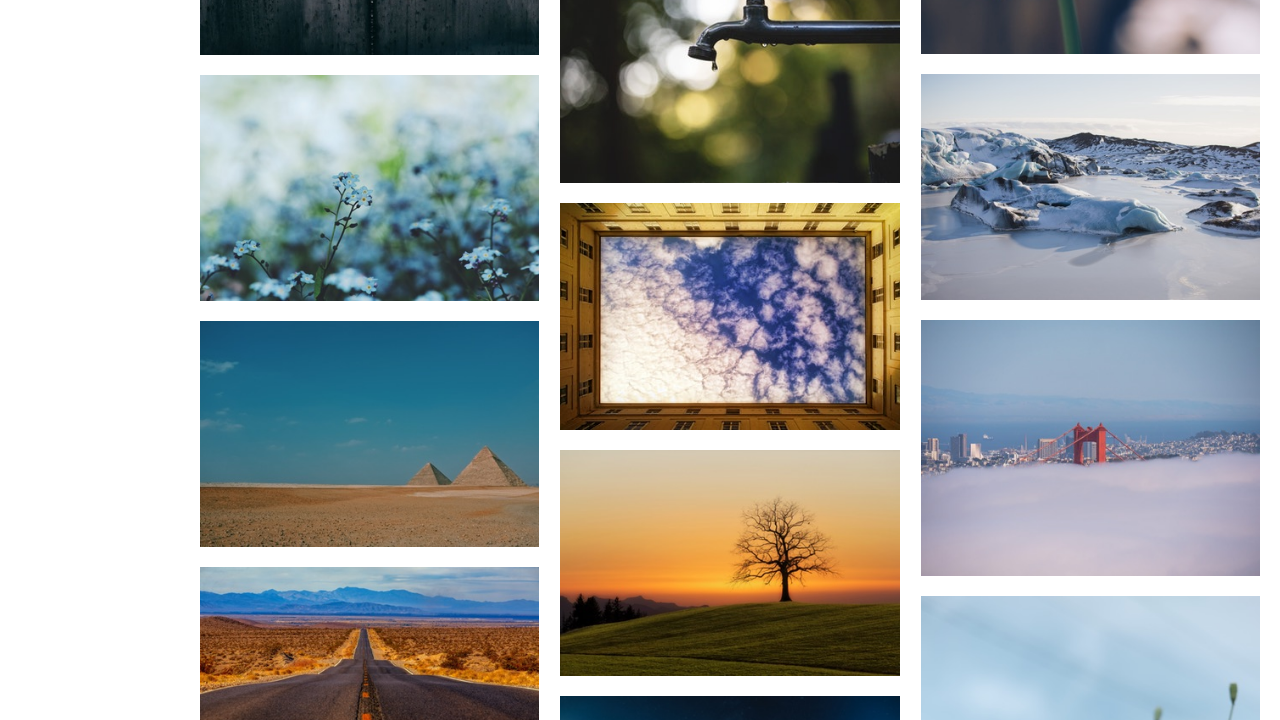

Scrolled to bottom of page (scroll 4/5)
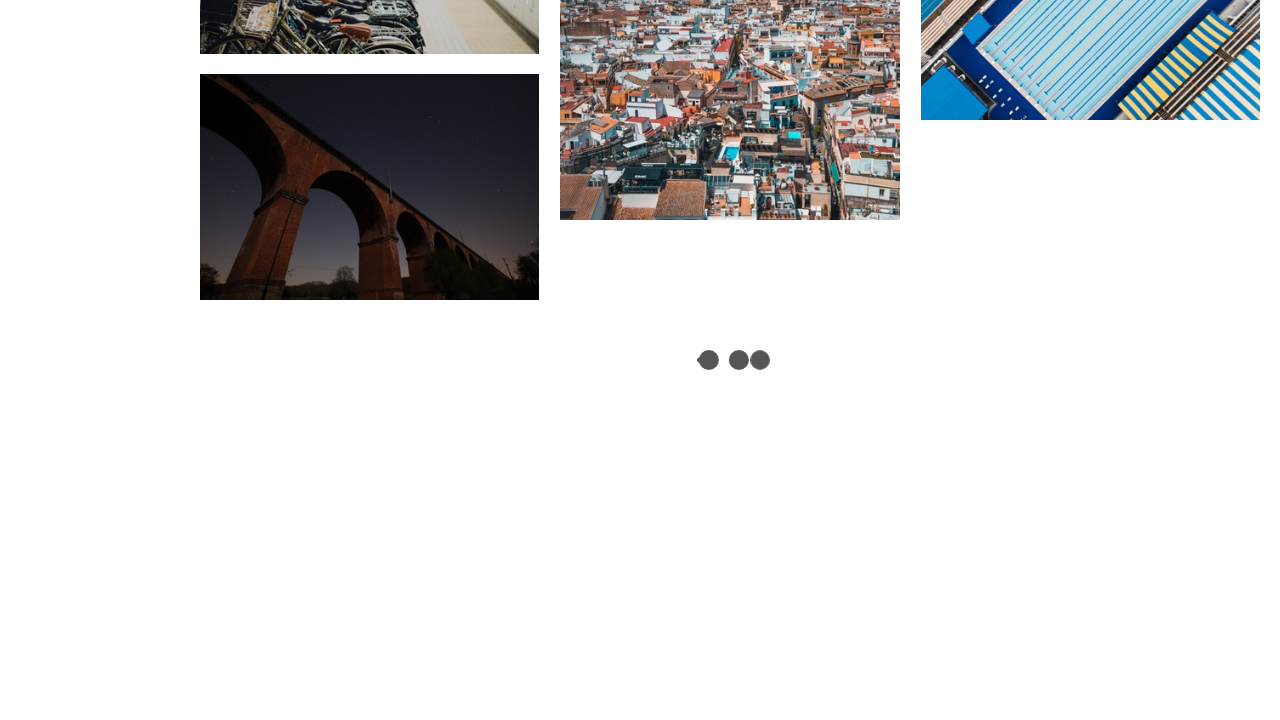

Waited 2 seconds for new content to load
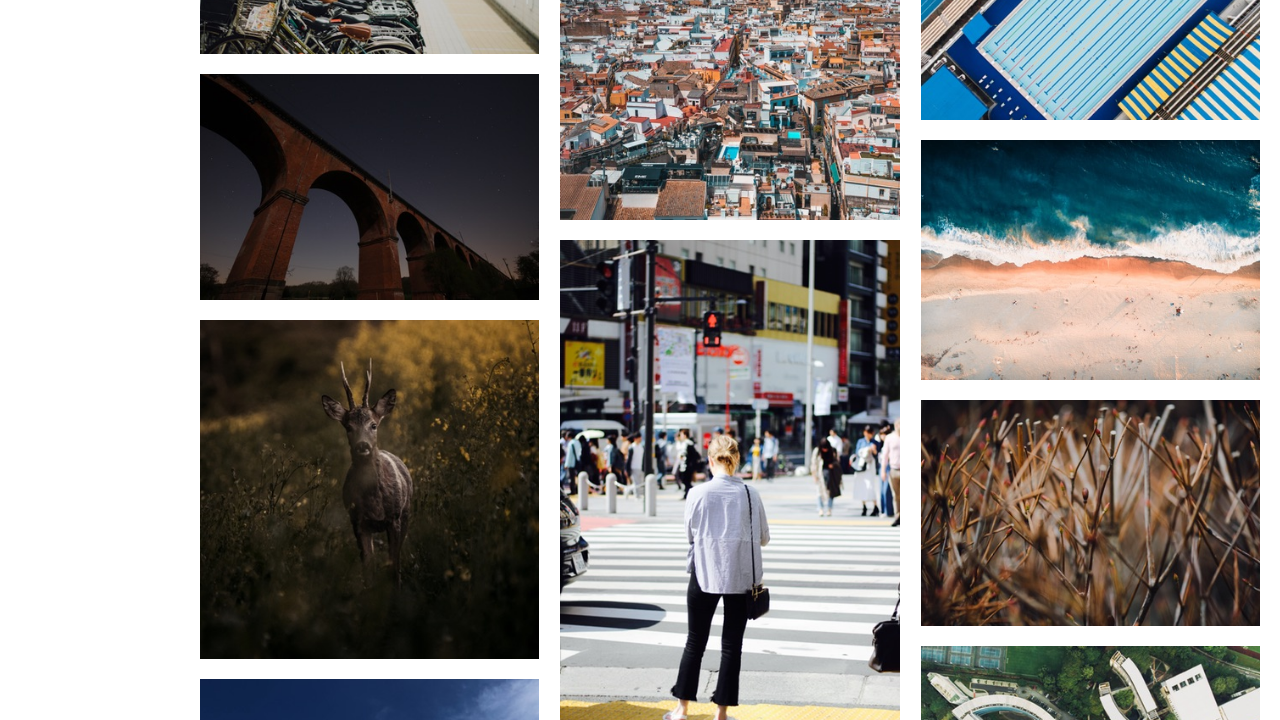

Retrieved new scroll height after loading content
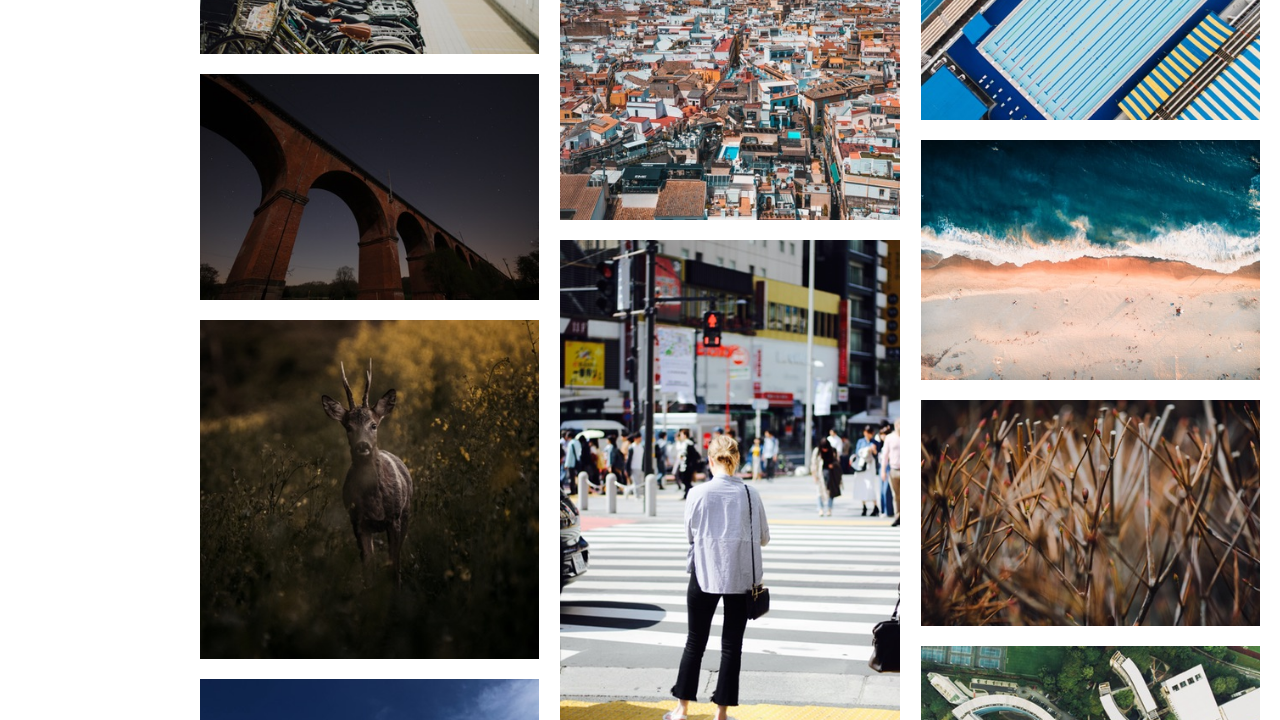

Scrolled to bottom of page (scroll 5/5)
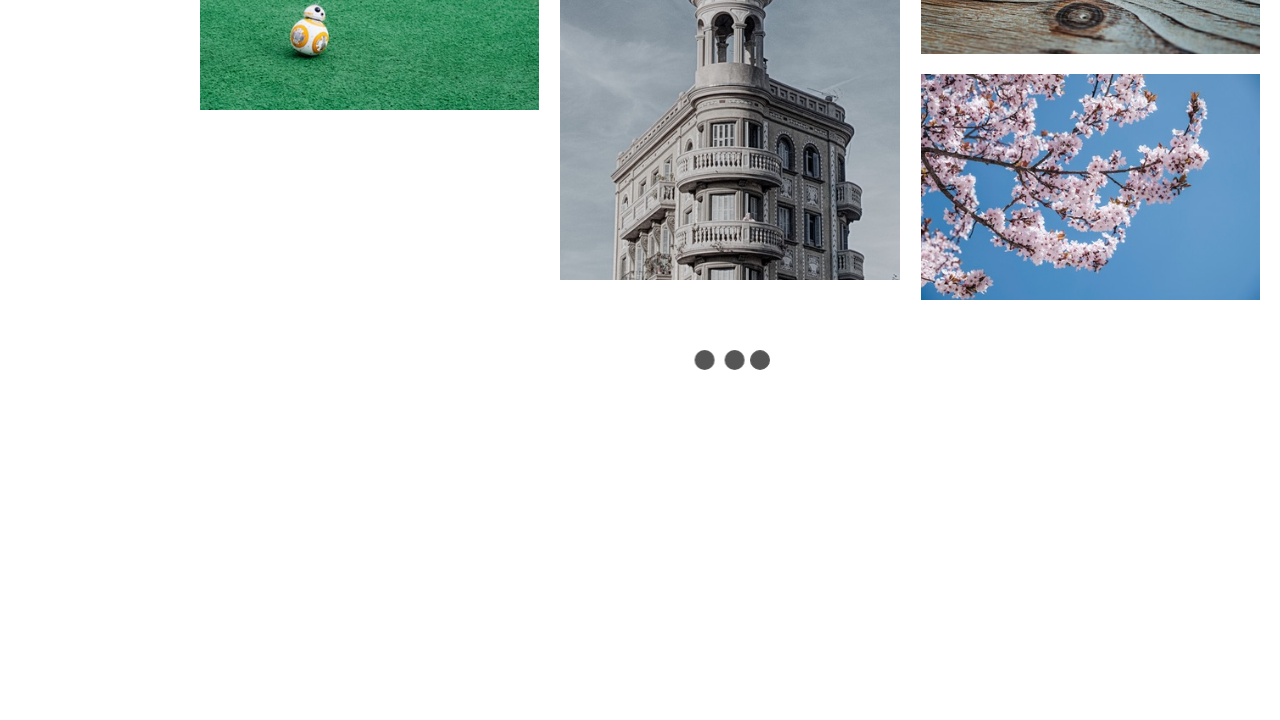

Waited 2 seconds for new content to load
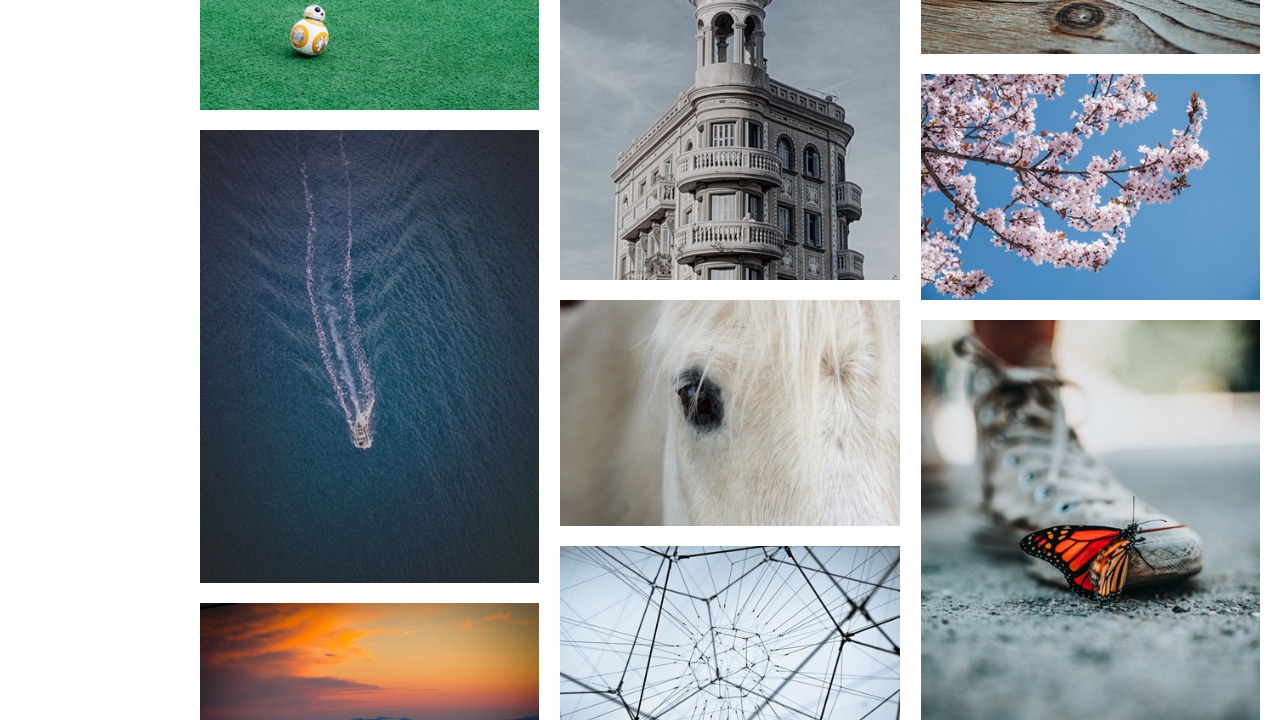

Retrieved new scroll height after loading content
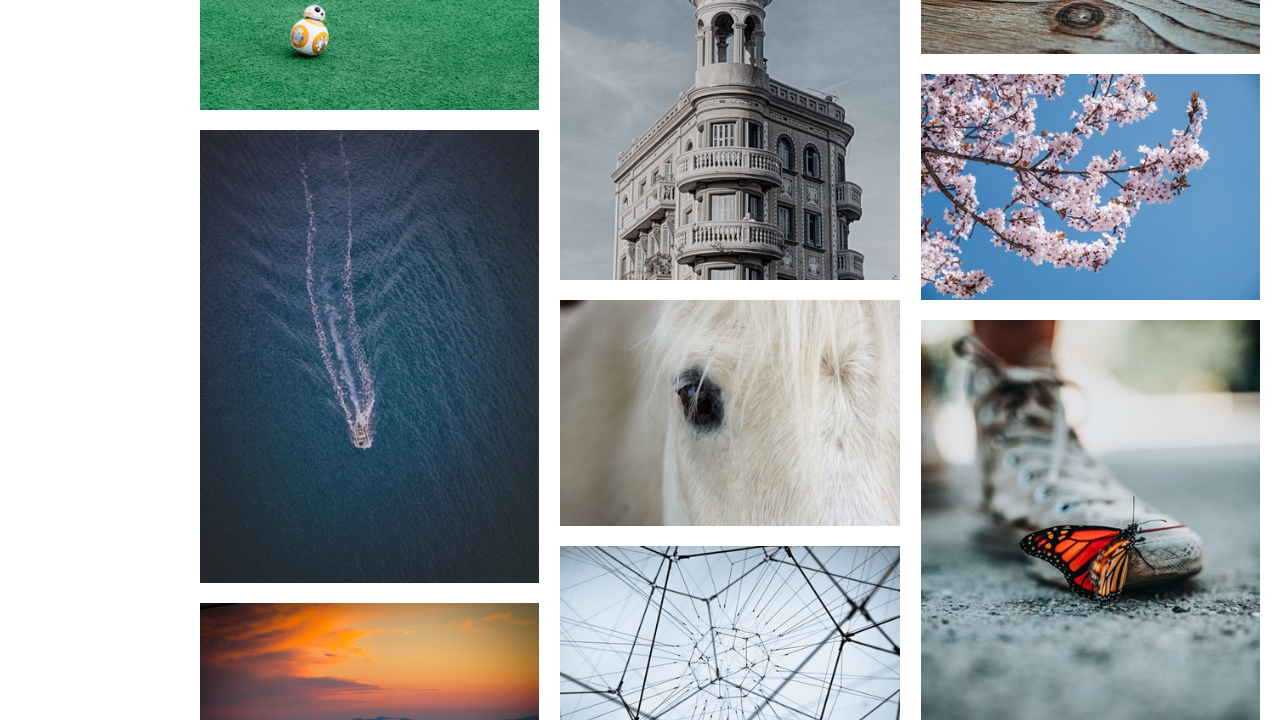

Verified image grid images have loaded
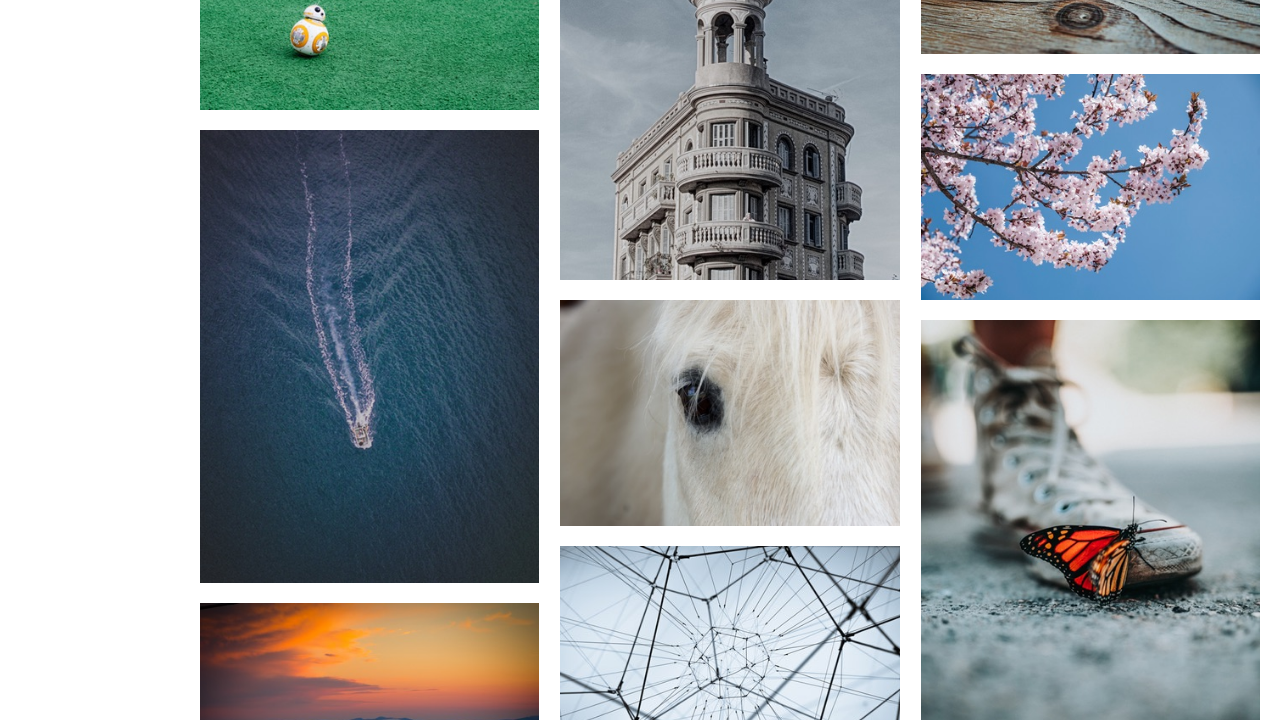

Located all image grid image elements
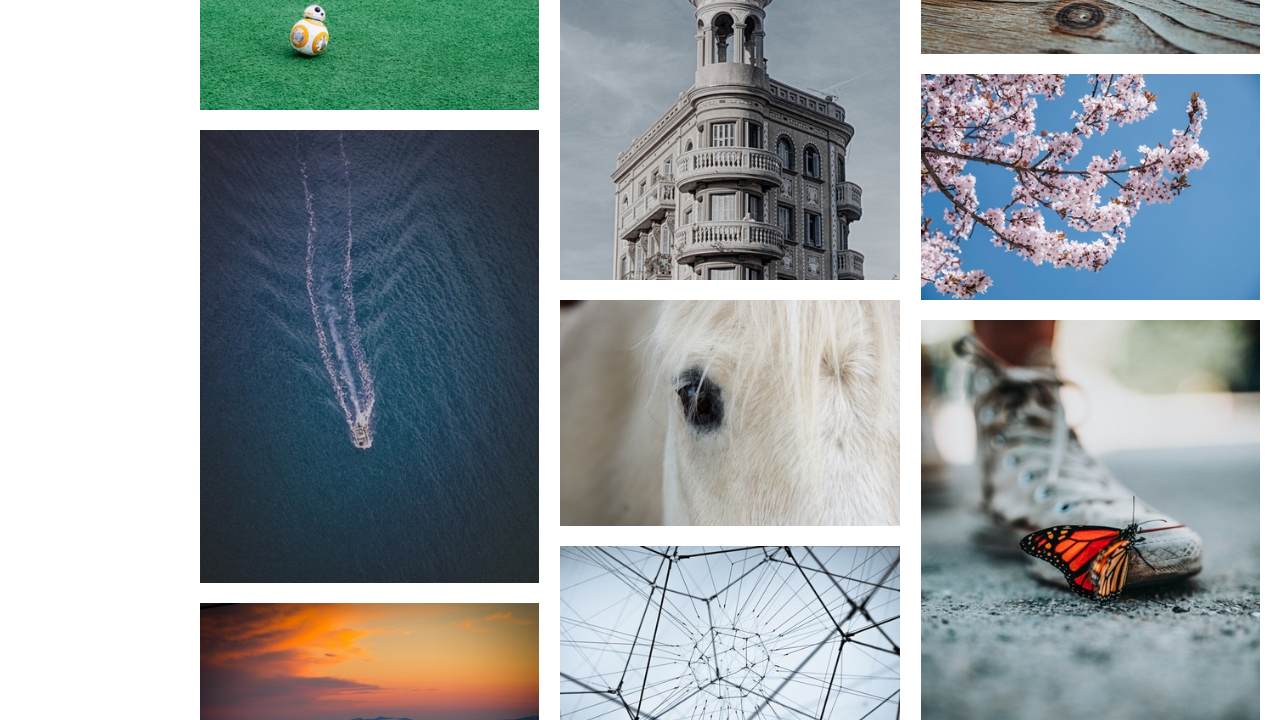

Waited for first image to be ready
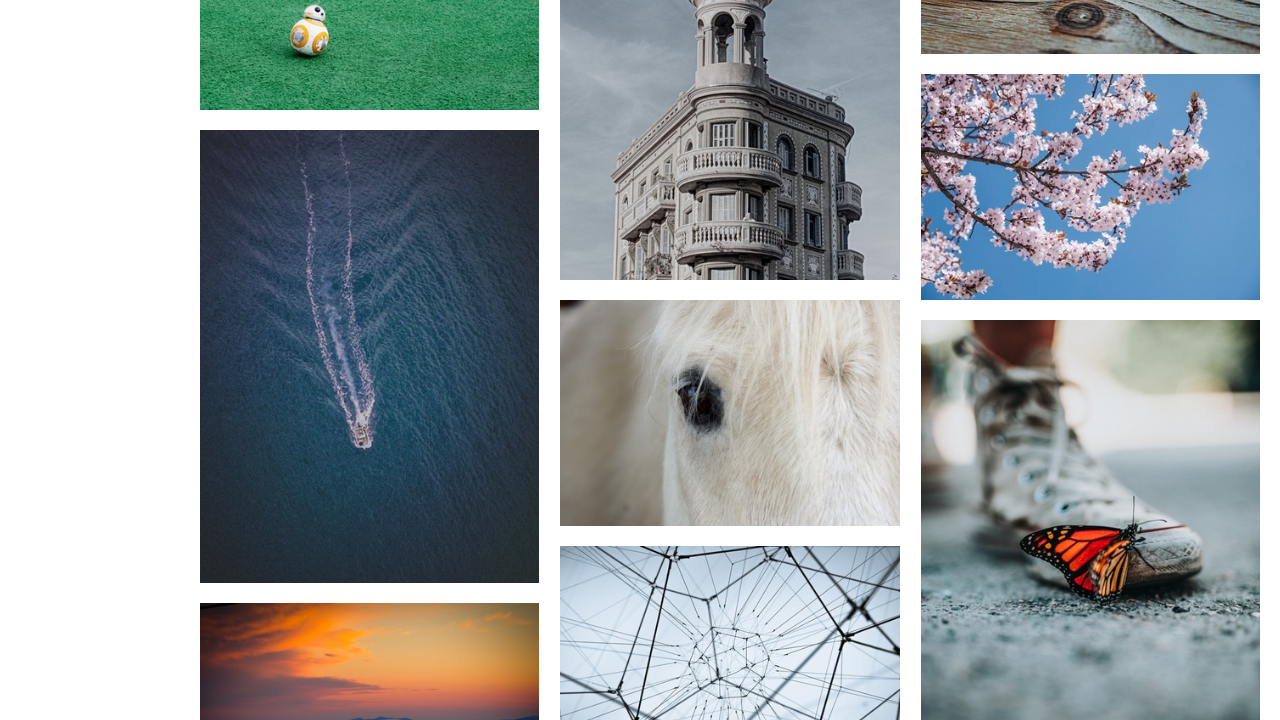

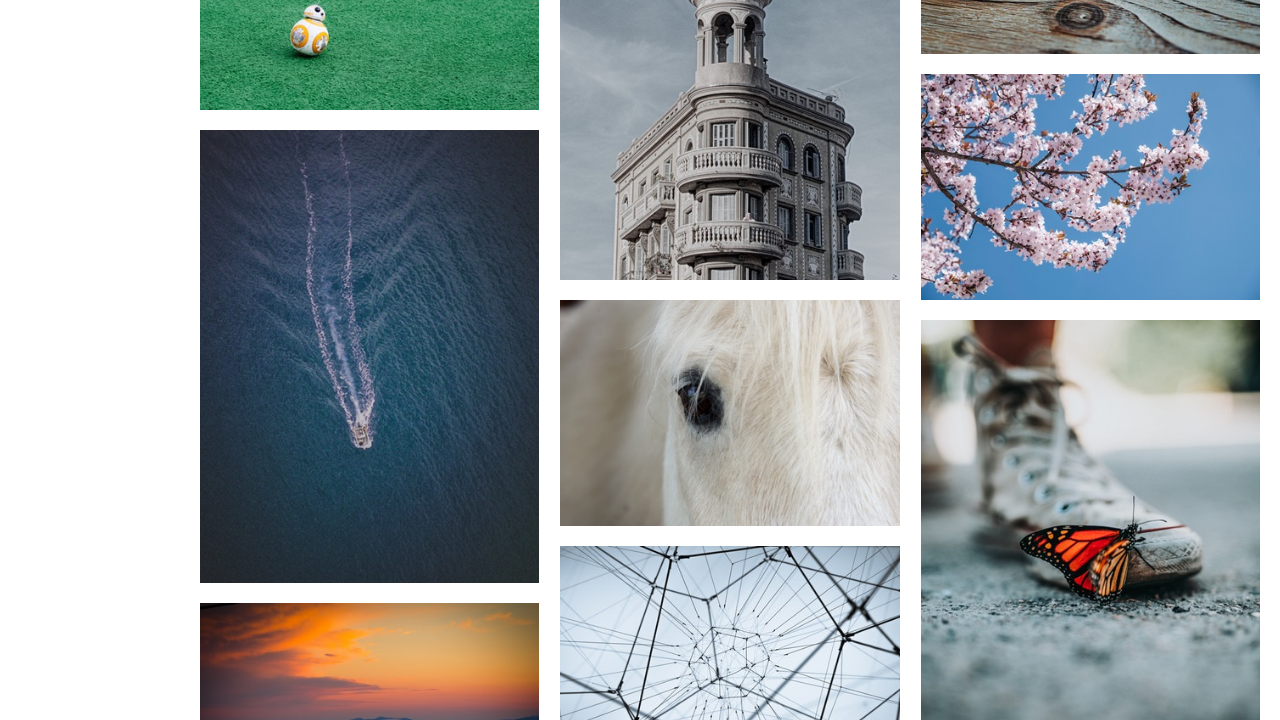